Navigates to the V.League (Japanese volleyball league) records page and waits for it to load.

Starting URL: https://www.vleague.jp/record

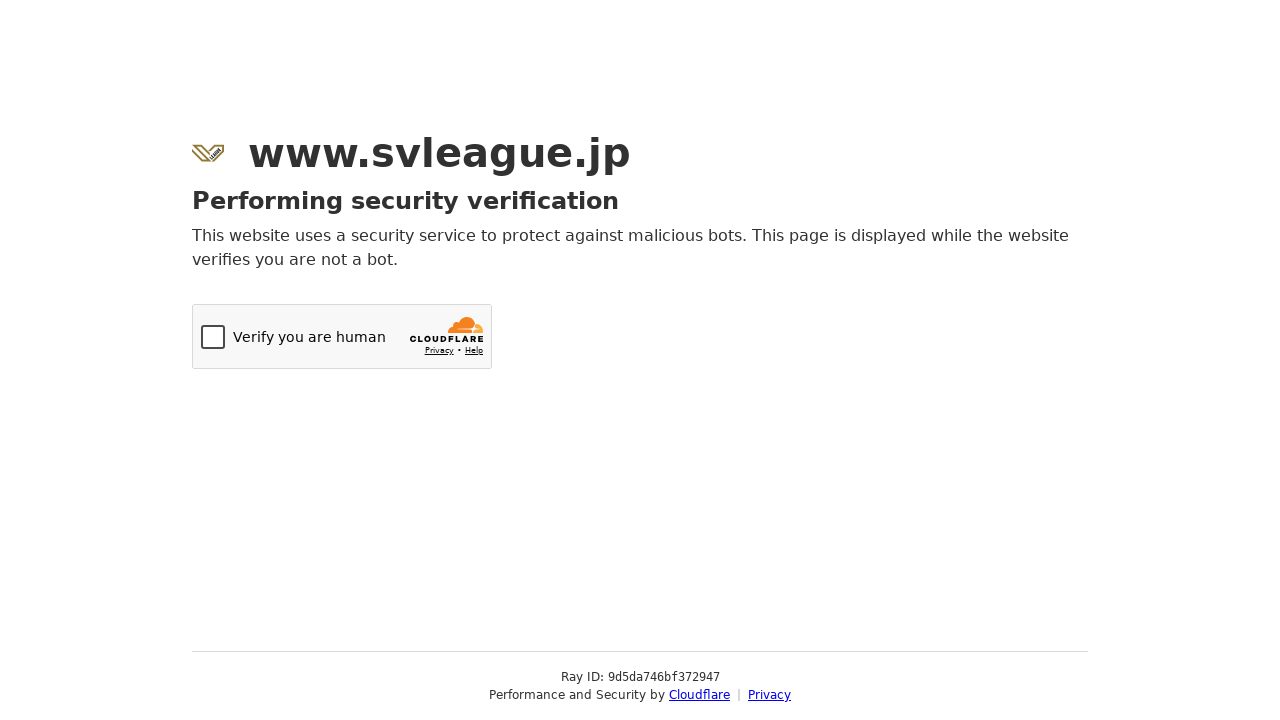

Navigated to V.League records page
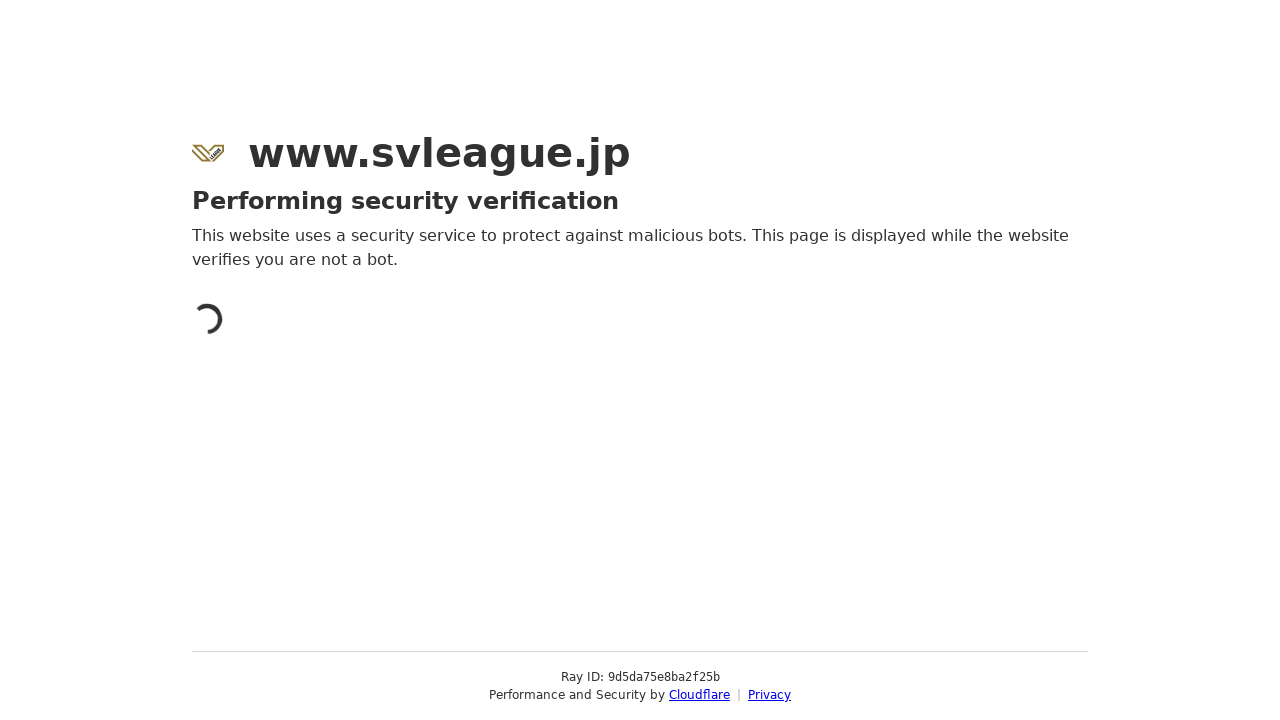

Page fully loaded with all network requests complete
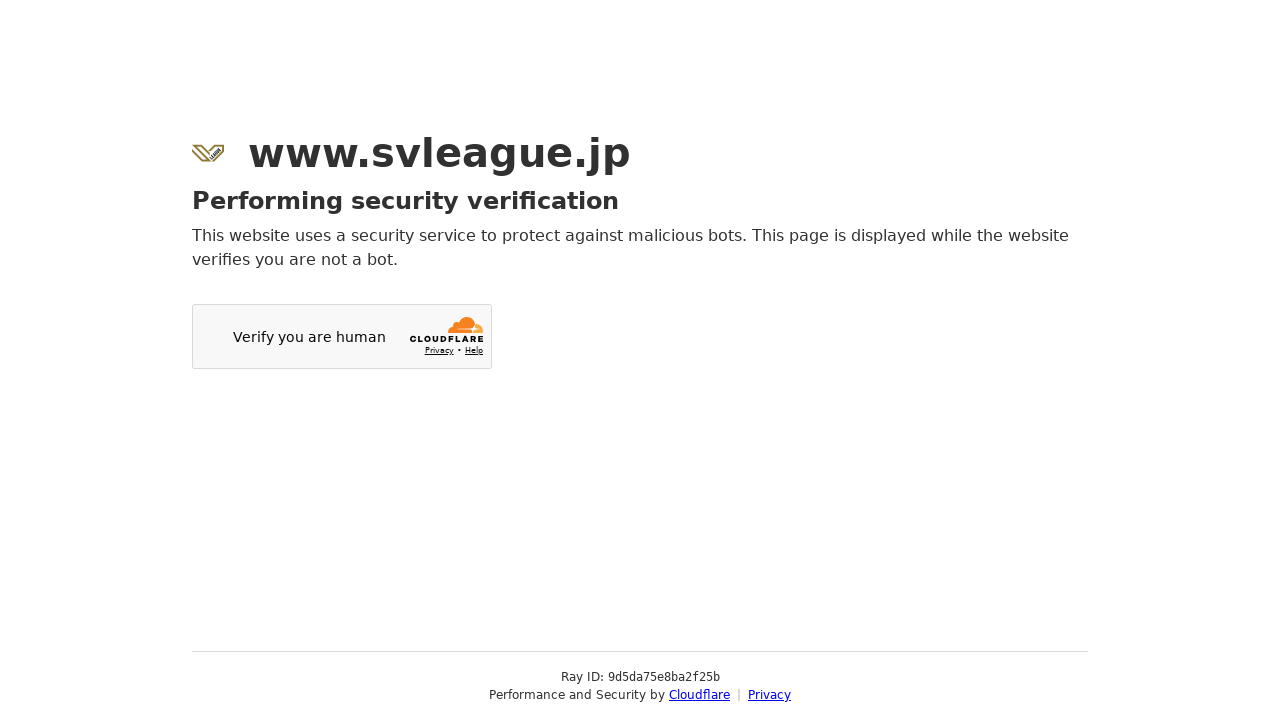

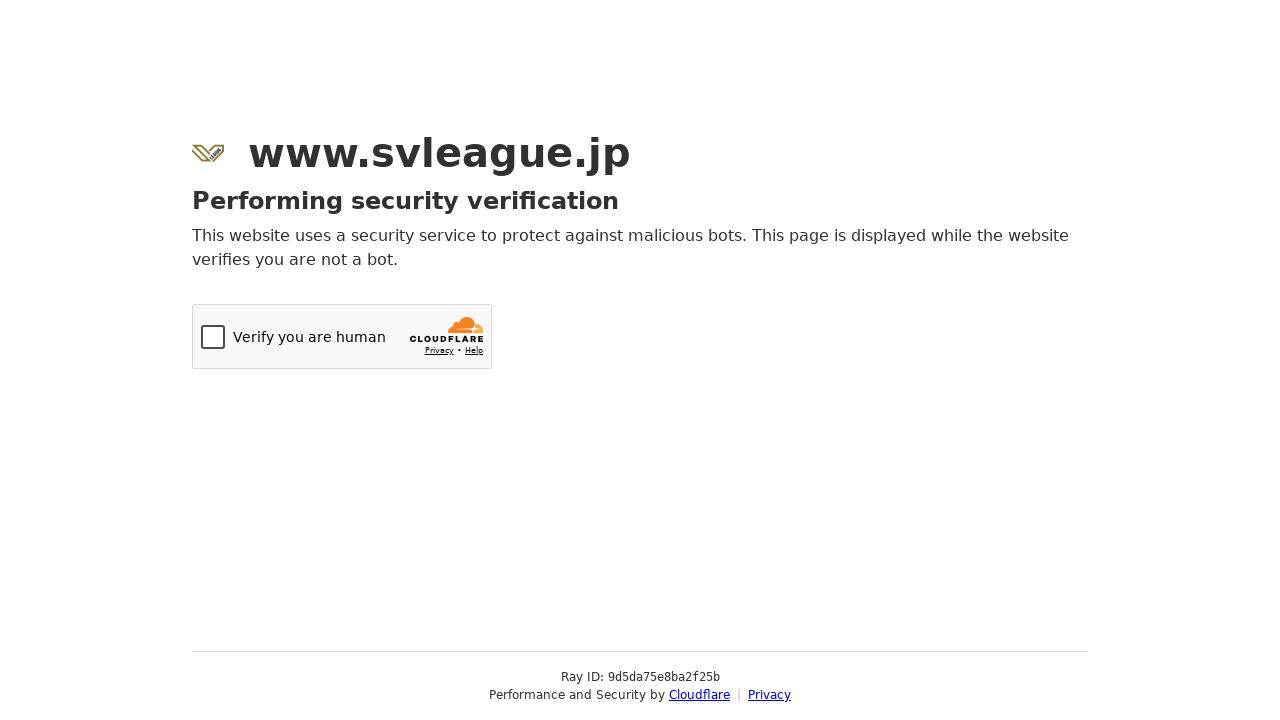